Tests dismissing a JavaScript confirm dialog and verifying the cancel result

Starting URL: https://automationfc.github.io/basic-form/index.html

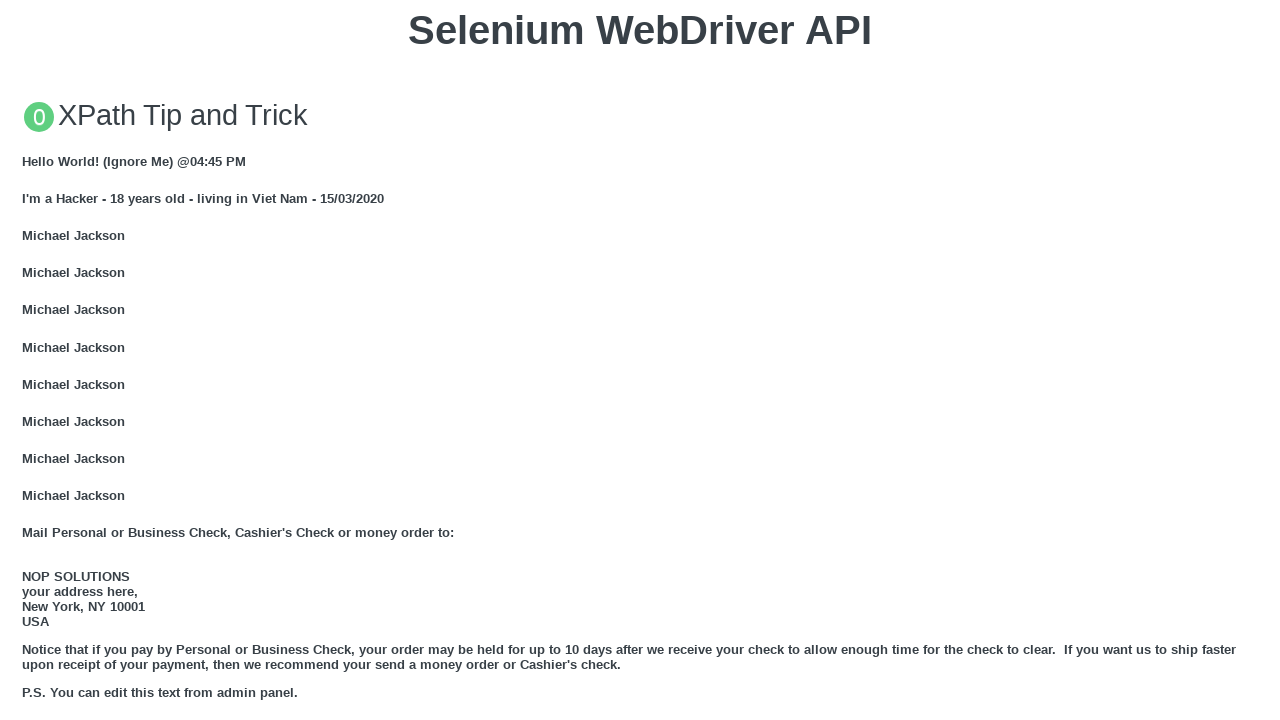

Set up dialog handler to dismiss confirm dialog
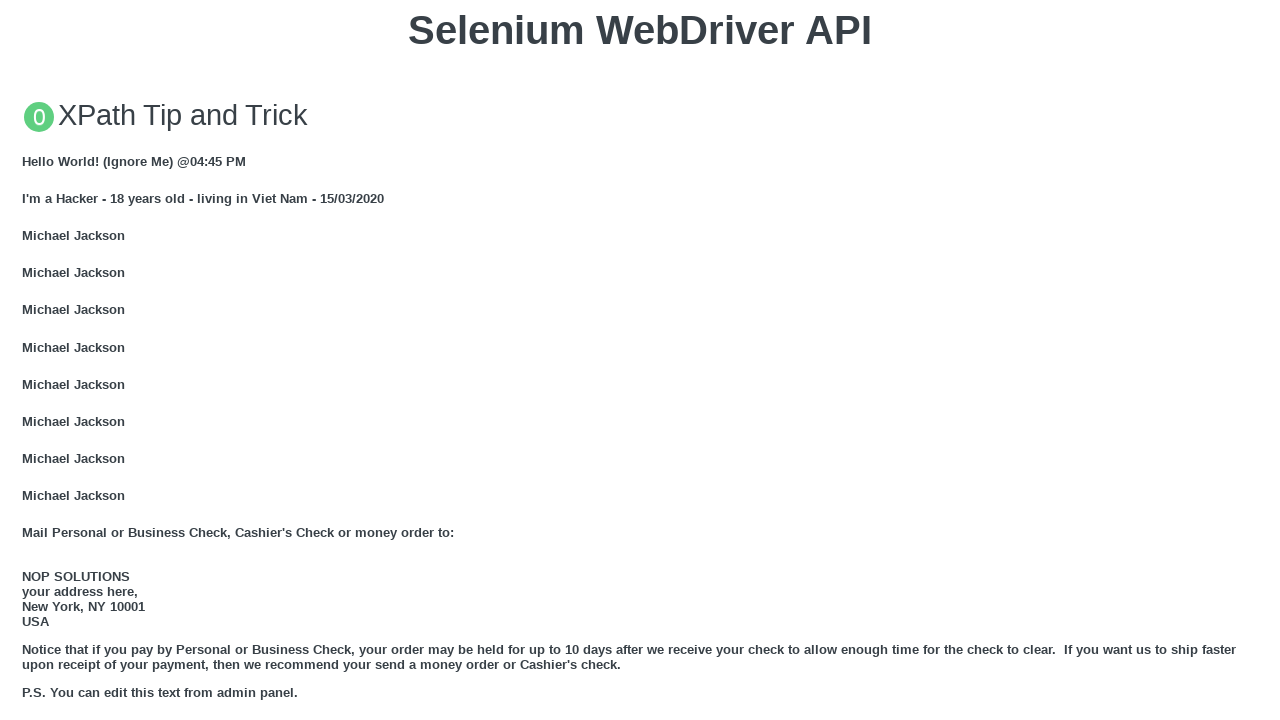

Clicked 'Click for JS Confirm' button to trigger JavaScript confirm dialog at (640, 360) on xpath=//button[text()='Click for JS Confirm']
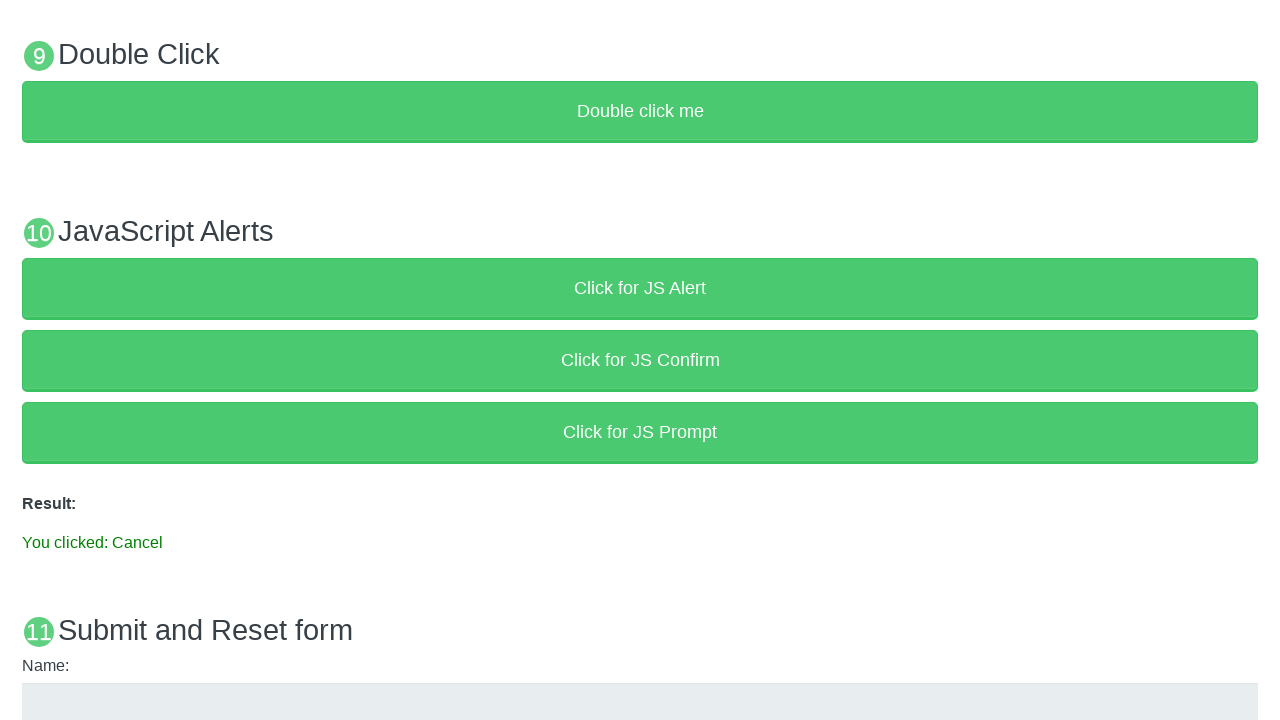

Verified result text displays 'You clicked: Cancel' after dismissing confirm dialog
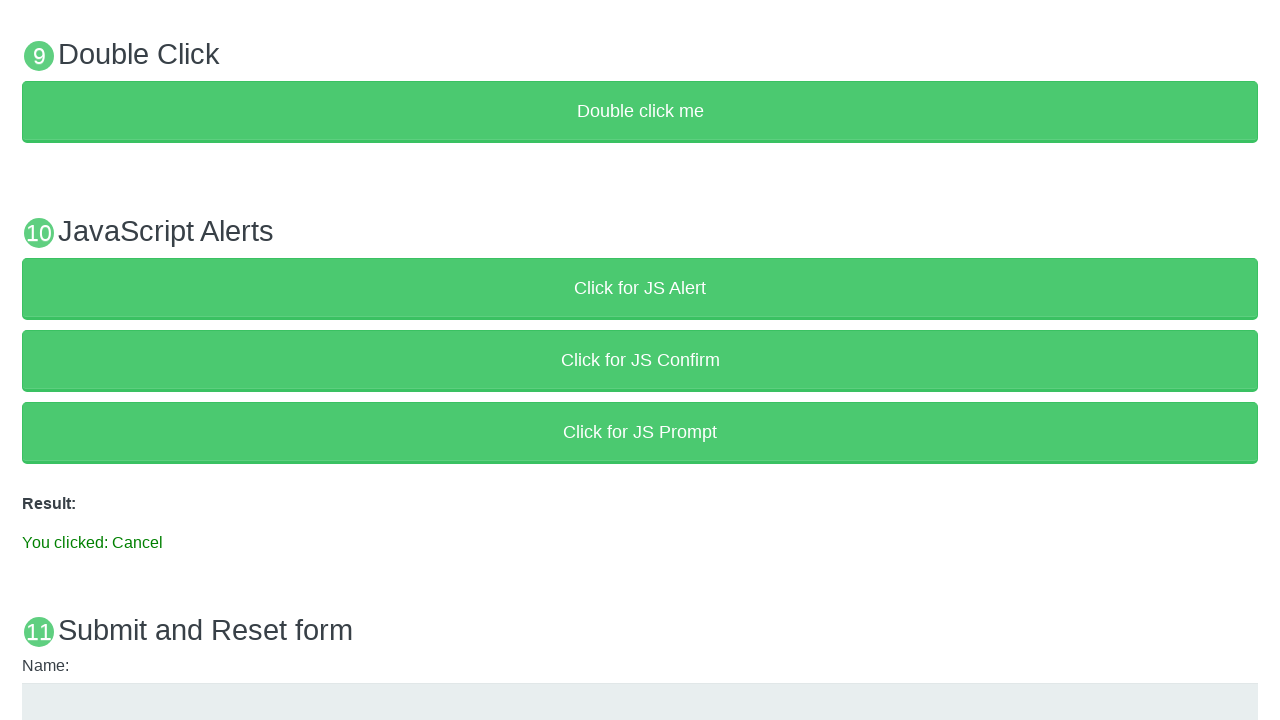

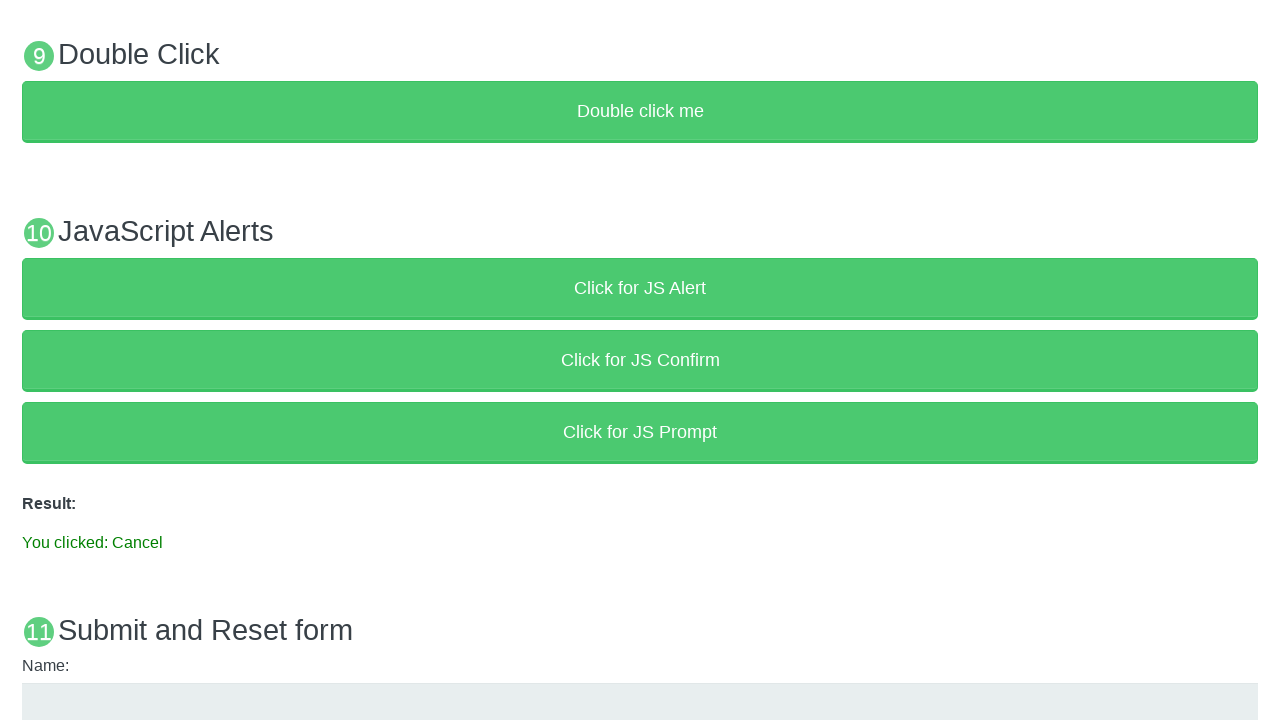